Tests E-Prime checker with "To be or not to be - Hamlet's dilemma" input, verifying word count, discouraged words, and violations

Starting URL: https://www.exploratorytestingacademy.com/app/

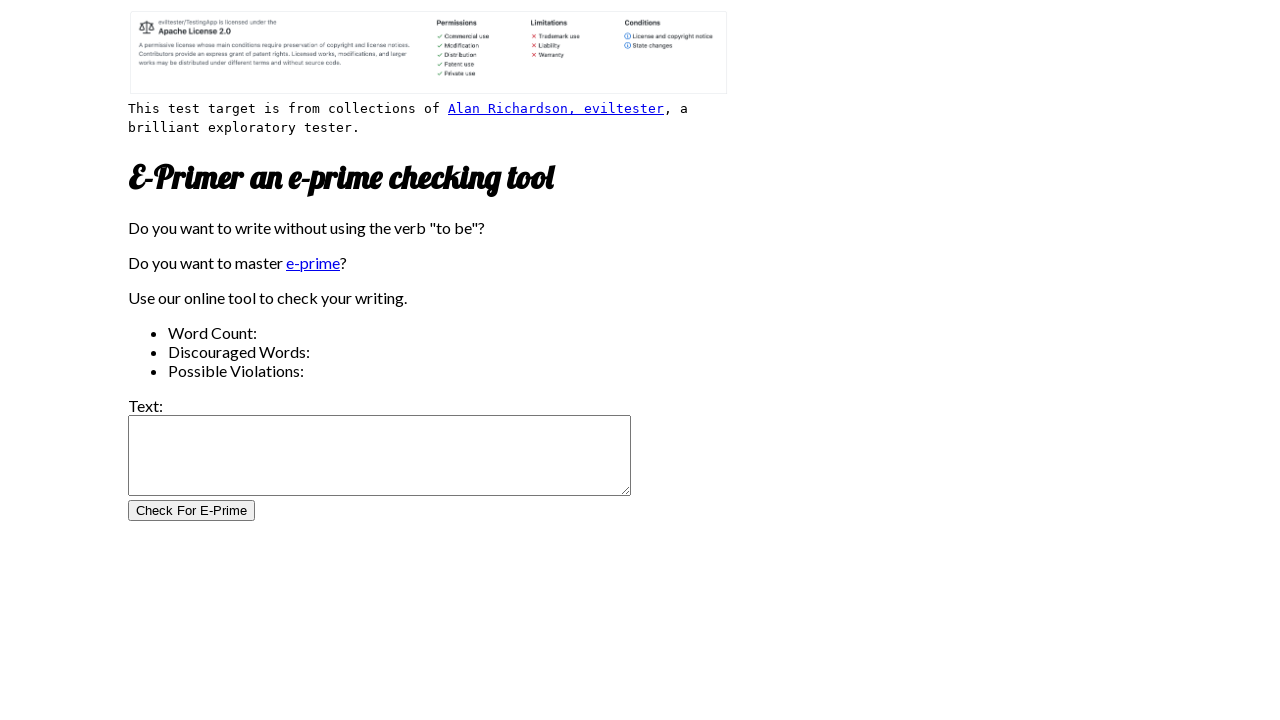

Filled input text area with 'To be or not to be - Hamlet's dilemma' on #inputtext
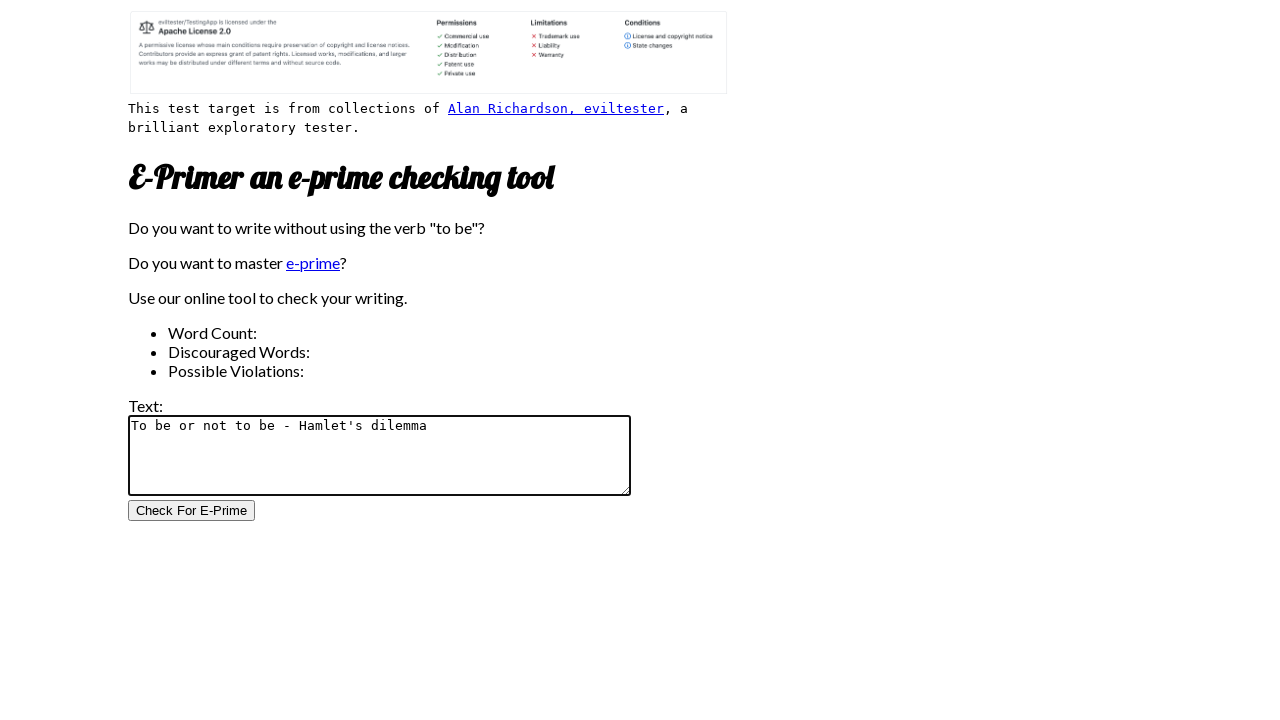

Clicked E-Prime checker button at (192, 511) on #CheckForEPrimeButton
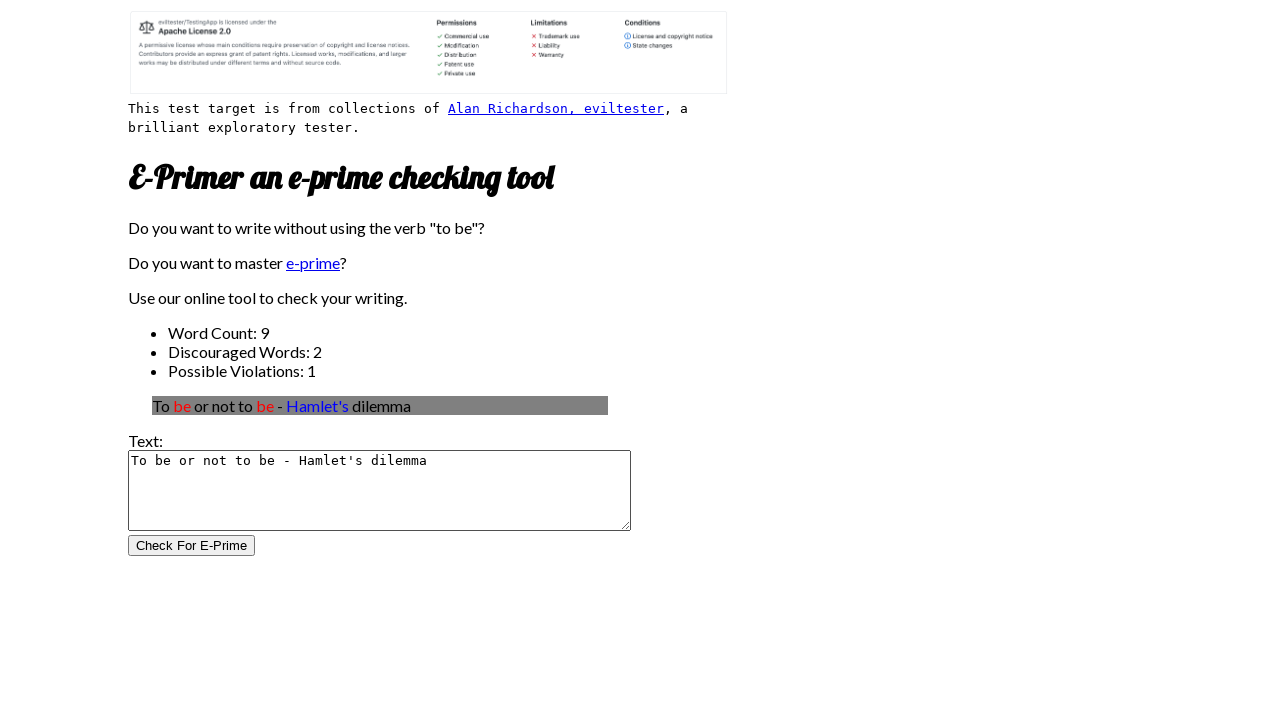

Word count results loaded and verified
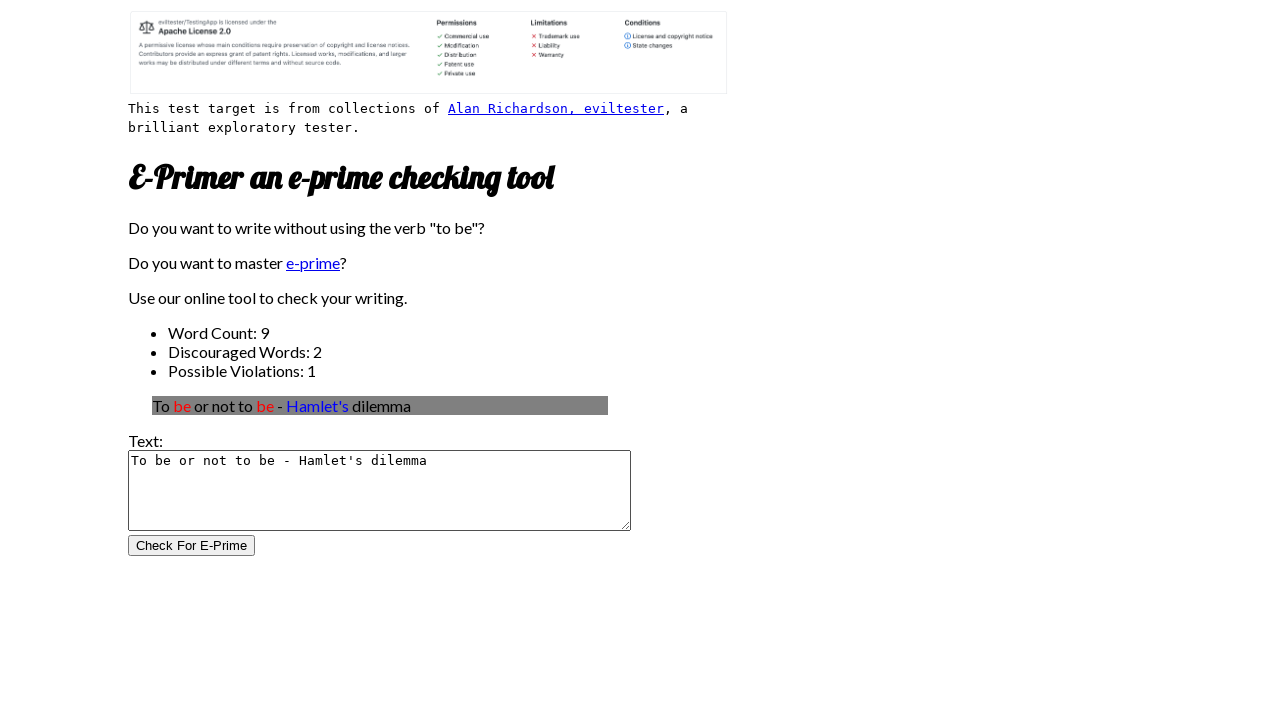

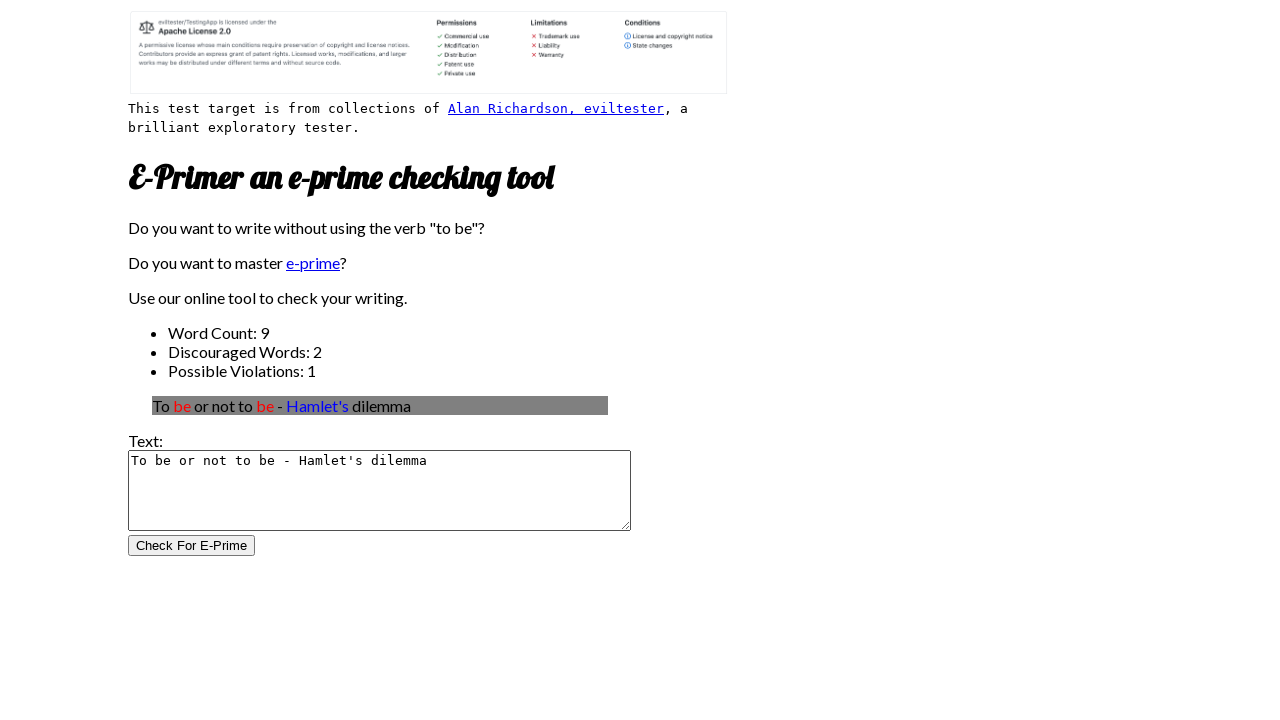